Tests clicking checkout button and verifying checkout form page heading

Starting URL: https://webshop-agil-testautomatiserare.netlify.app/

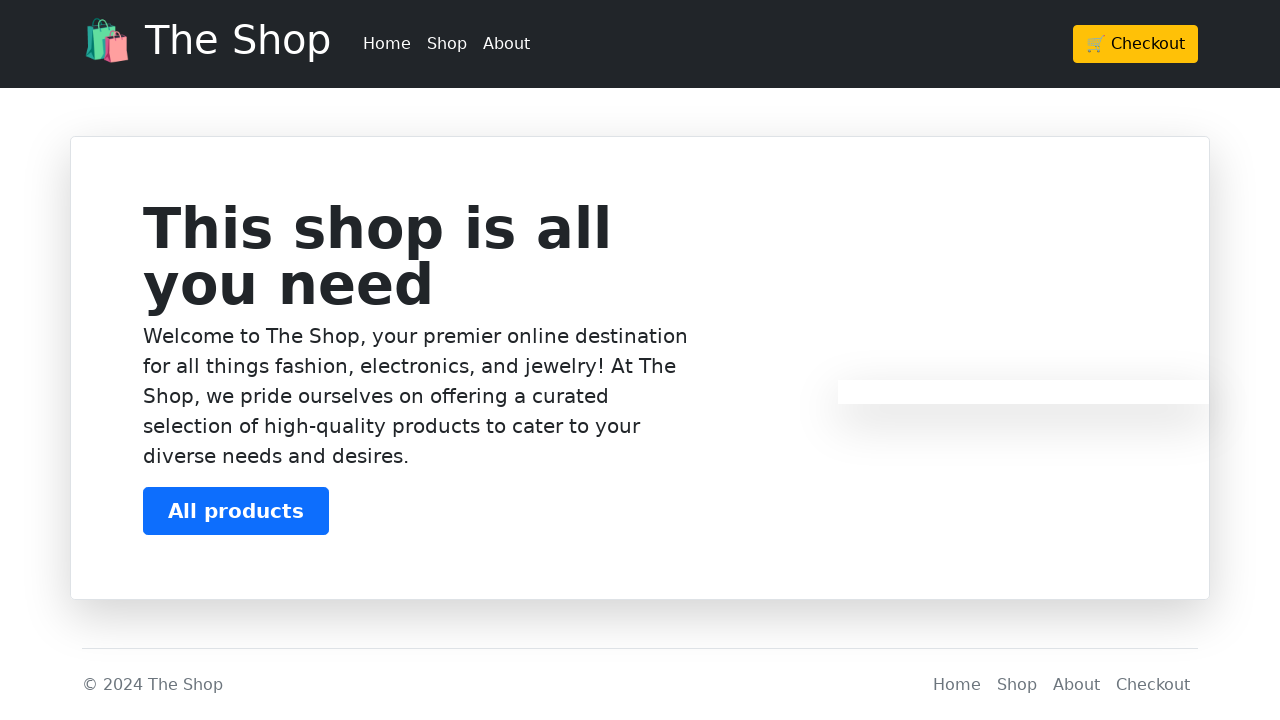

Clicked checkout button in header at (1136, 44) on xpath=/html/body/header/div/div/div/a
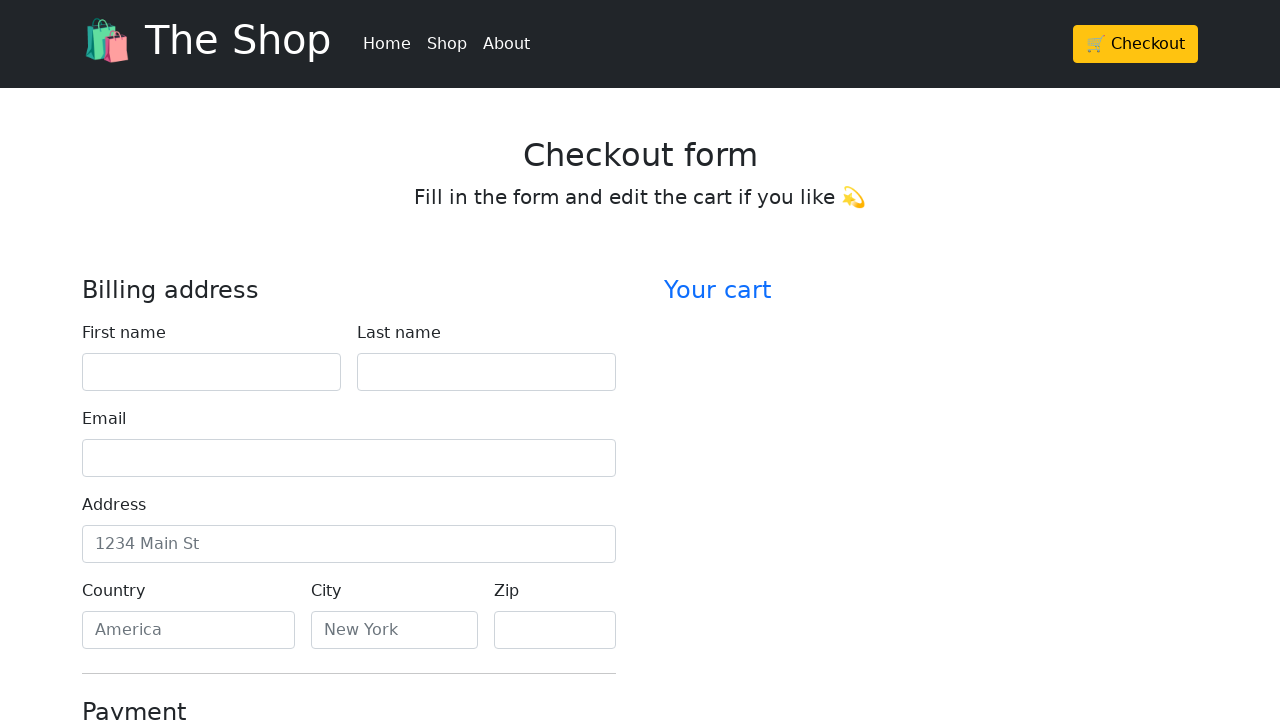

Retrieved checkout page heading text
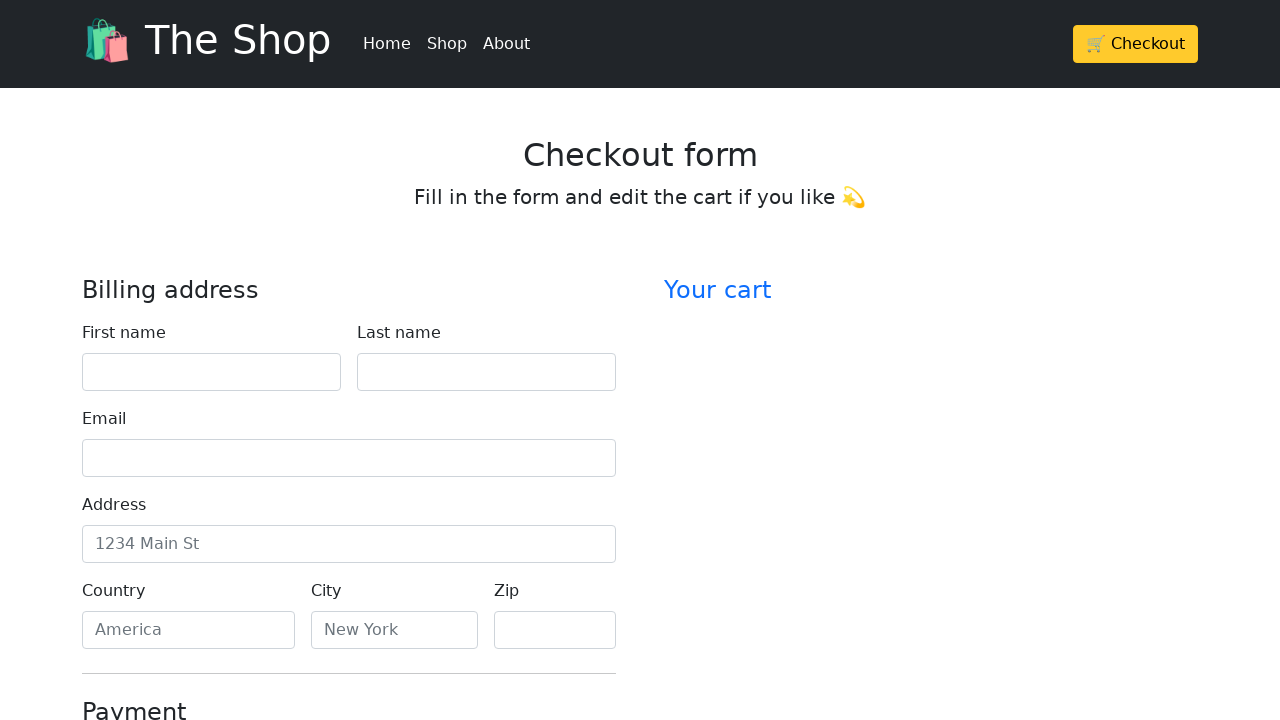

Verified checkout form page heading matches expected text 'Checkout form'
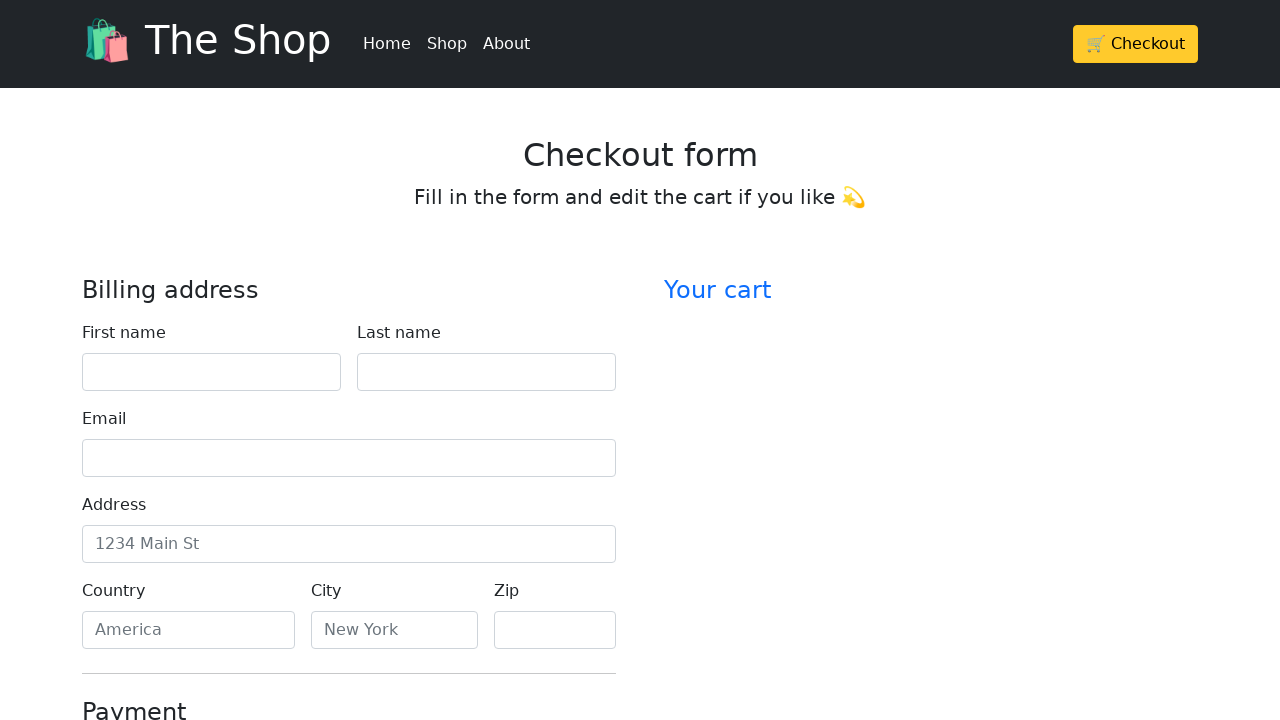

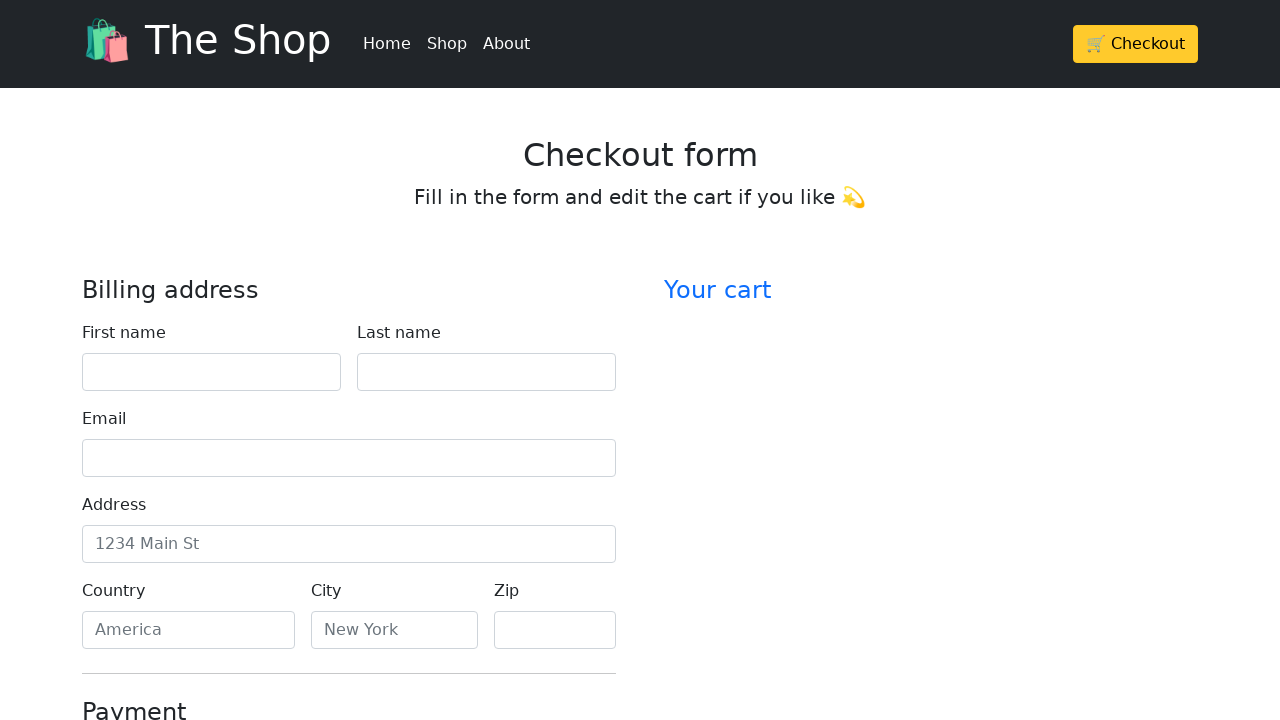